Navigates to Python.org homepage and verifies that event information is displayed in the event widget

Starting URL: https://www.python.org

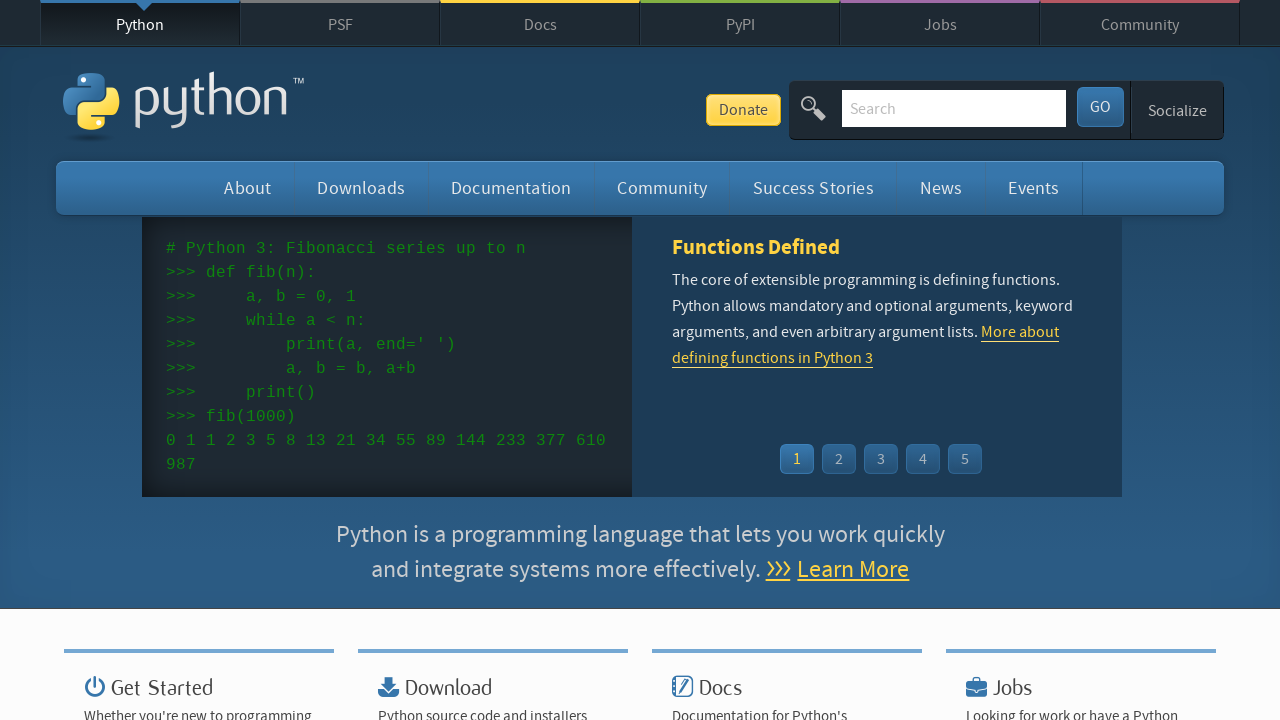

Navigated to Python.org homepage
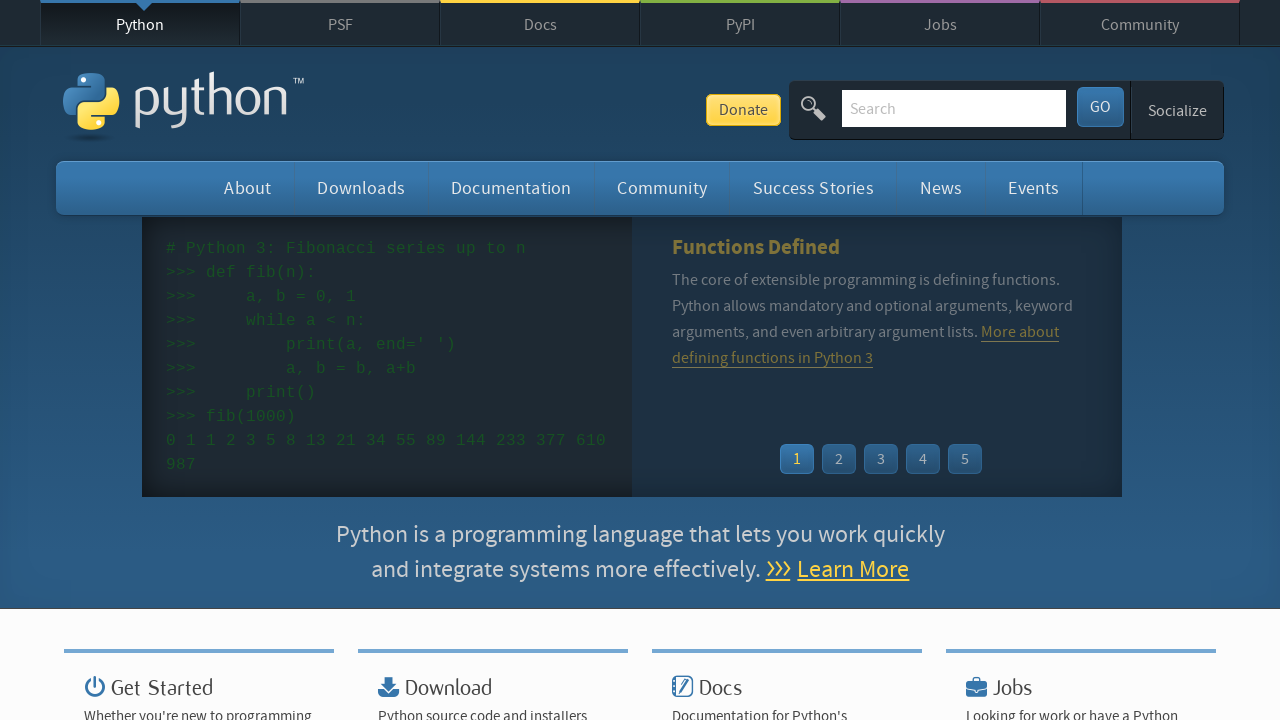

Event widget loaded
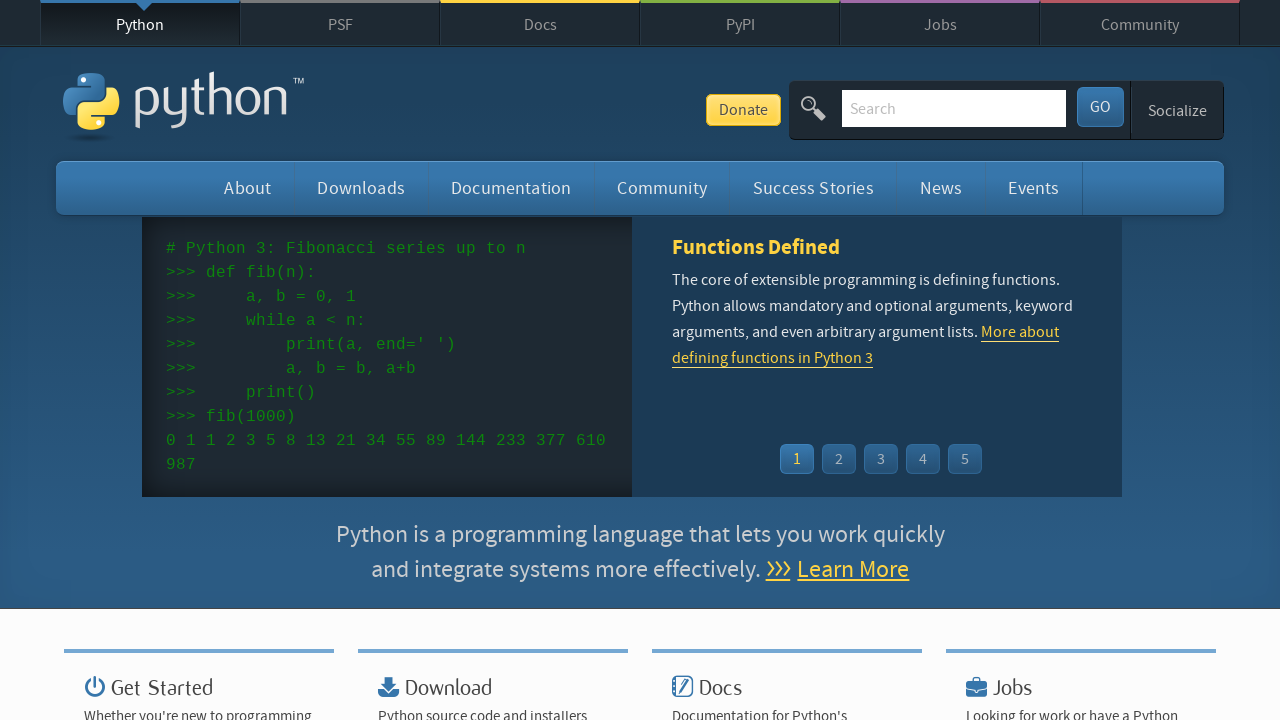

Event time elements are present in the widget
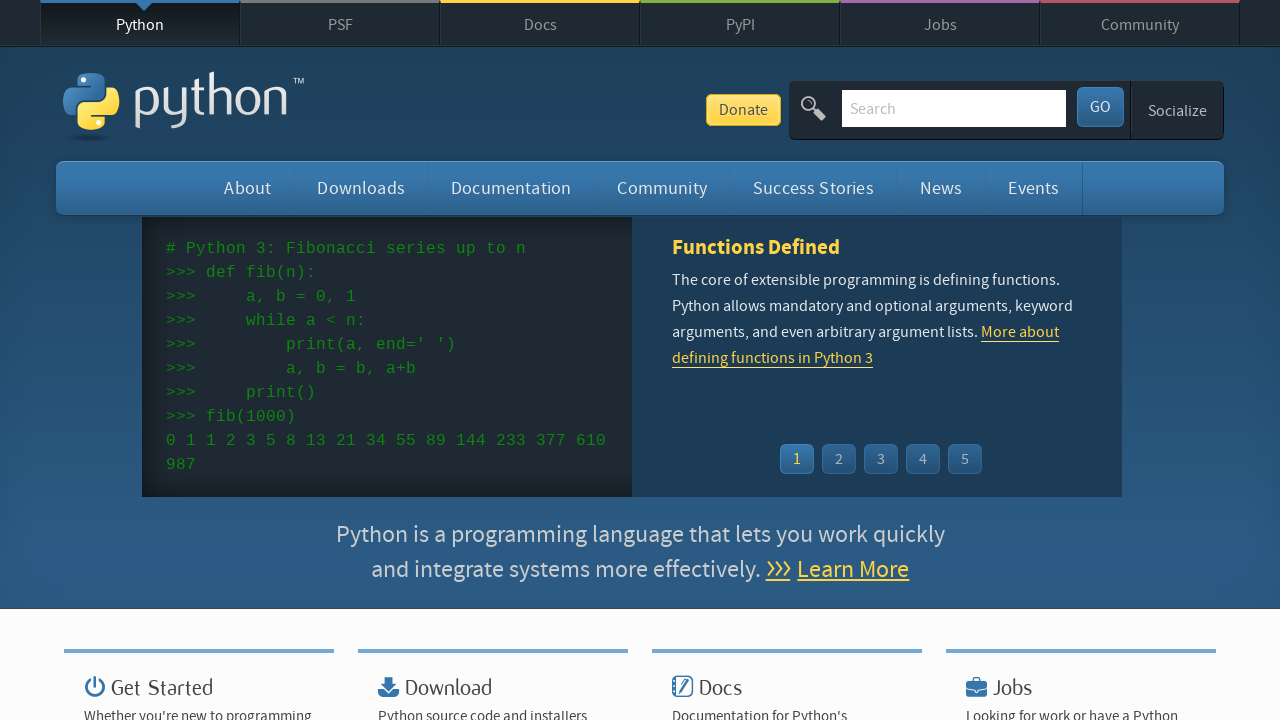

Event links are present in the widget
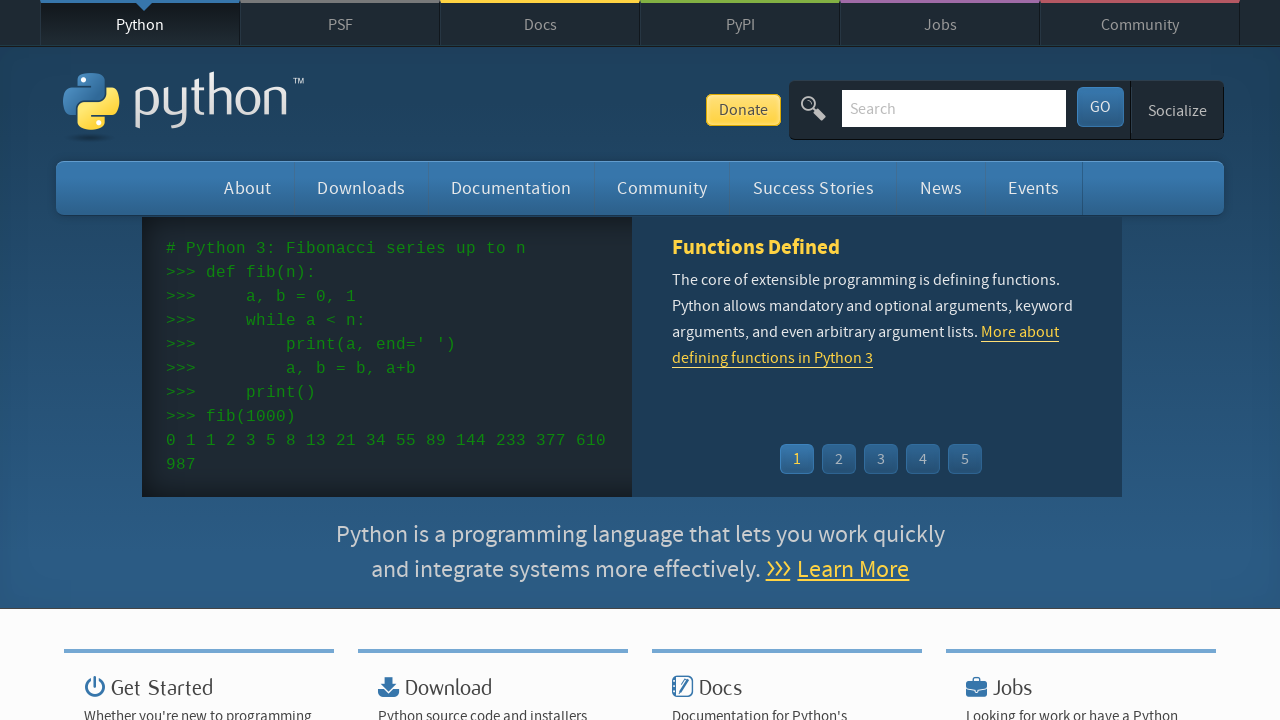

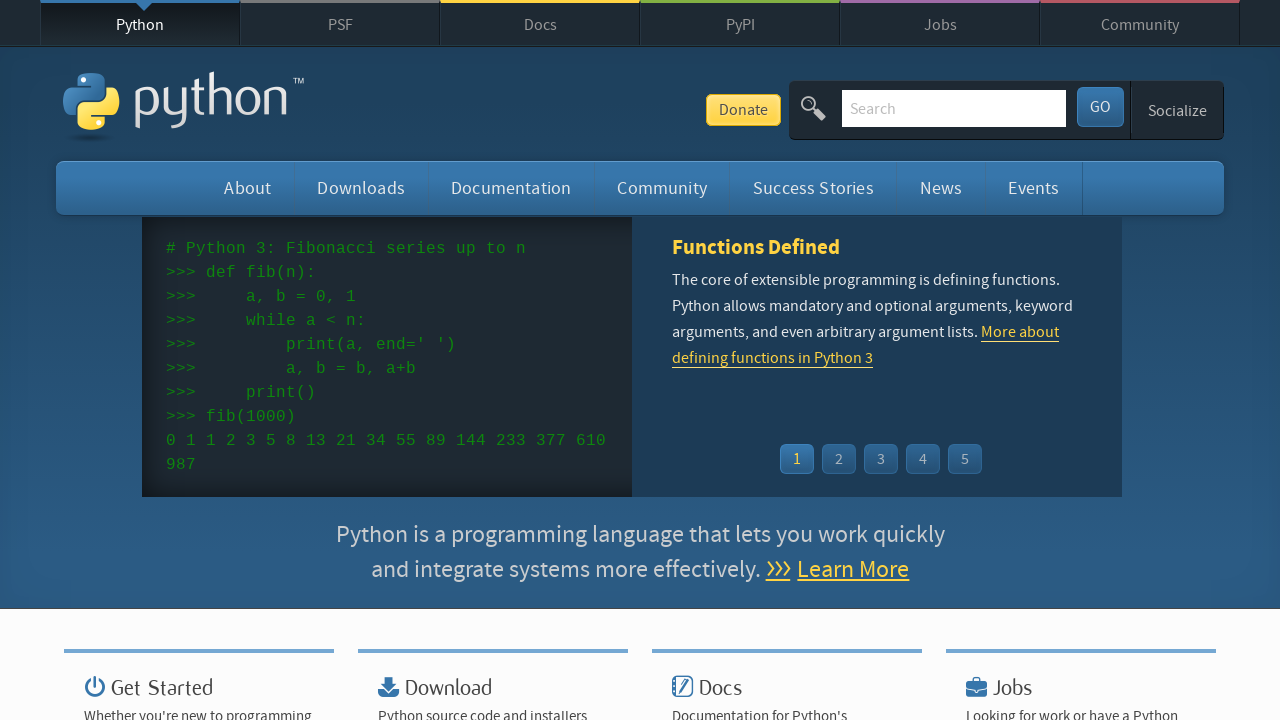